Tests keyboard input and keyboard shortcuts including typing text and using Ctrl+A, Ctrl+X, and Ctrl+V

Starting URL: https://sahitest.com/demo/keypress.htm

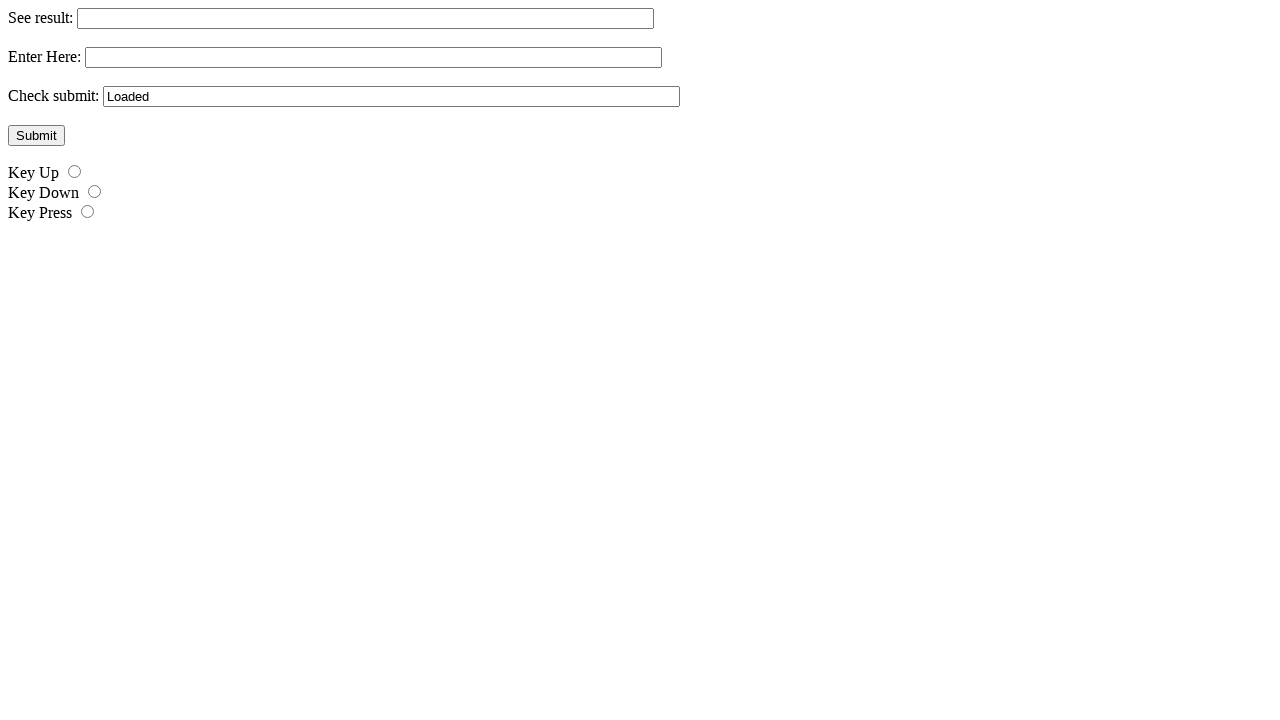

Typed 'selenium' into input field on input[name="t2"]
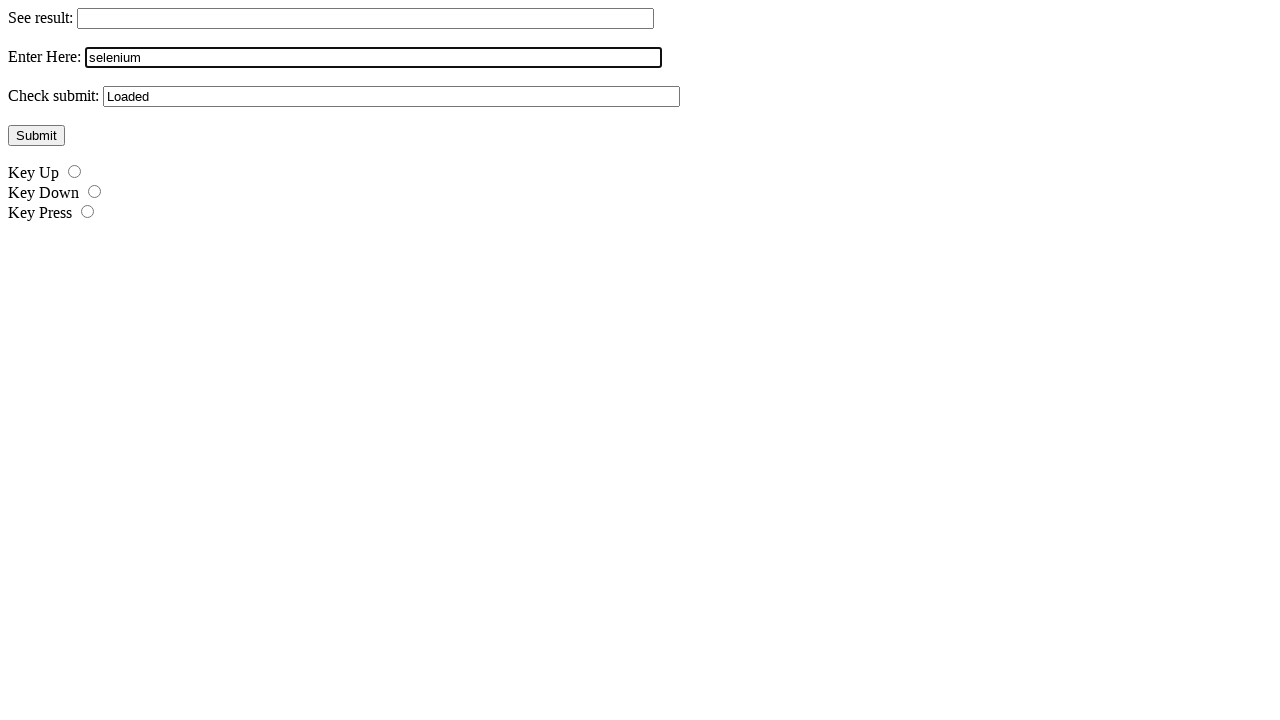

Pressed Ctrl+A to select all text
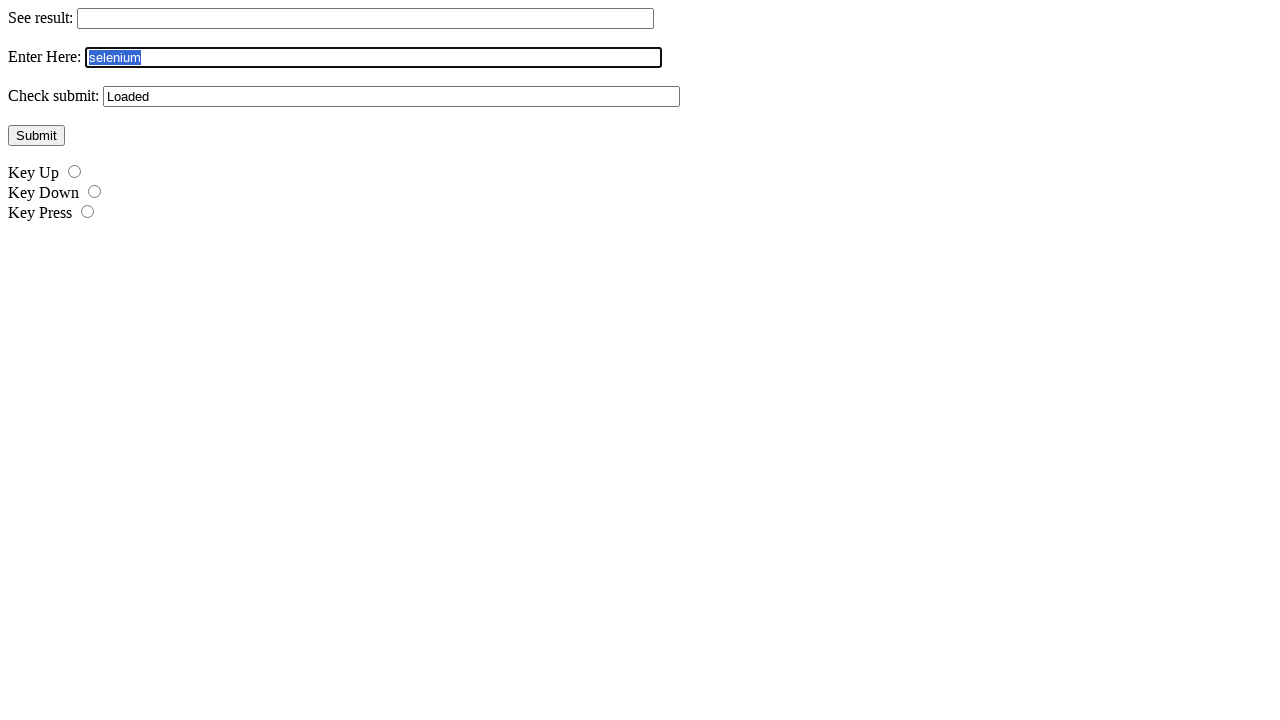

Pressed Ctrl+X to cut selected text
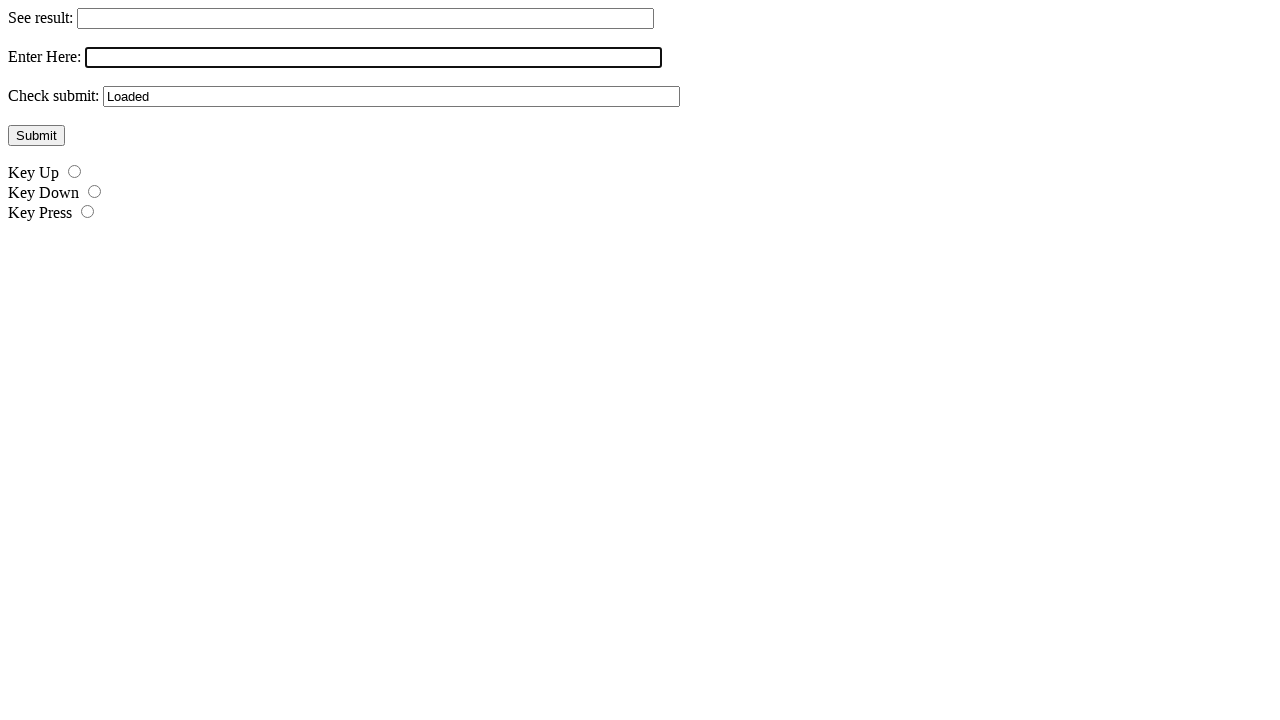

Pressed Ctrl+V to paste text
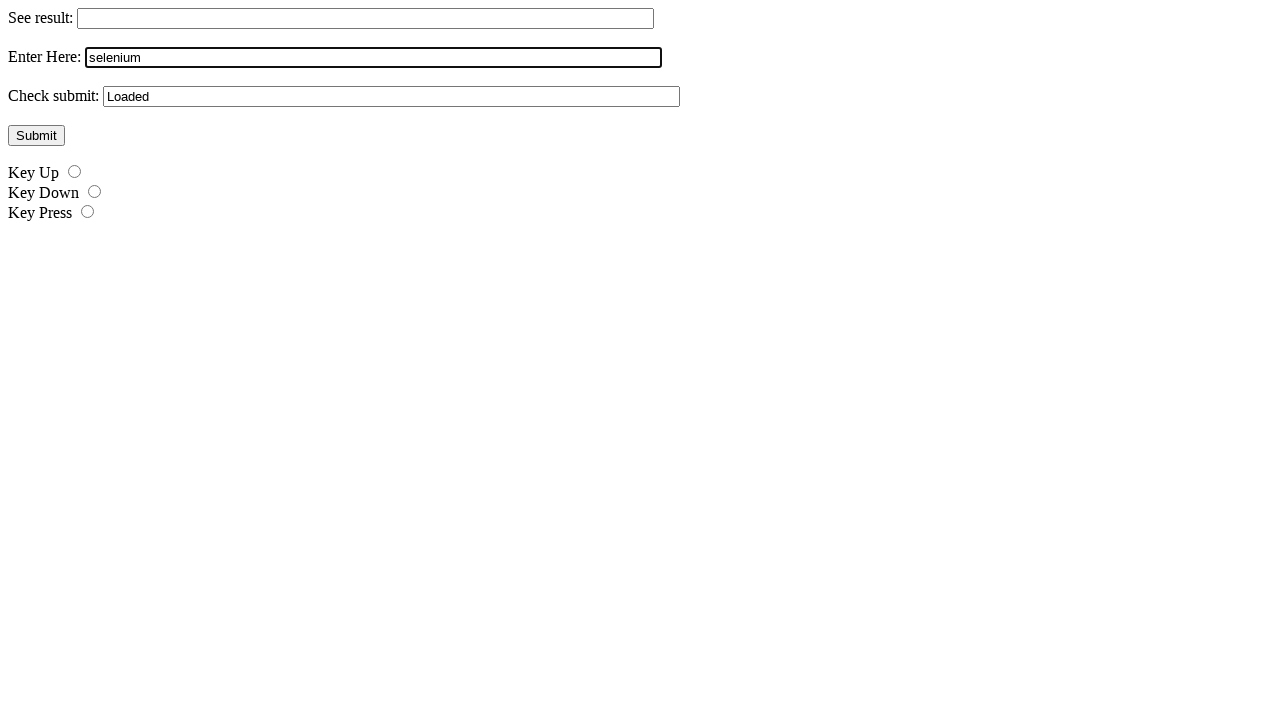

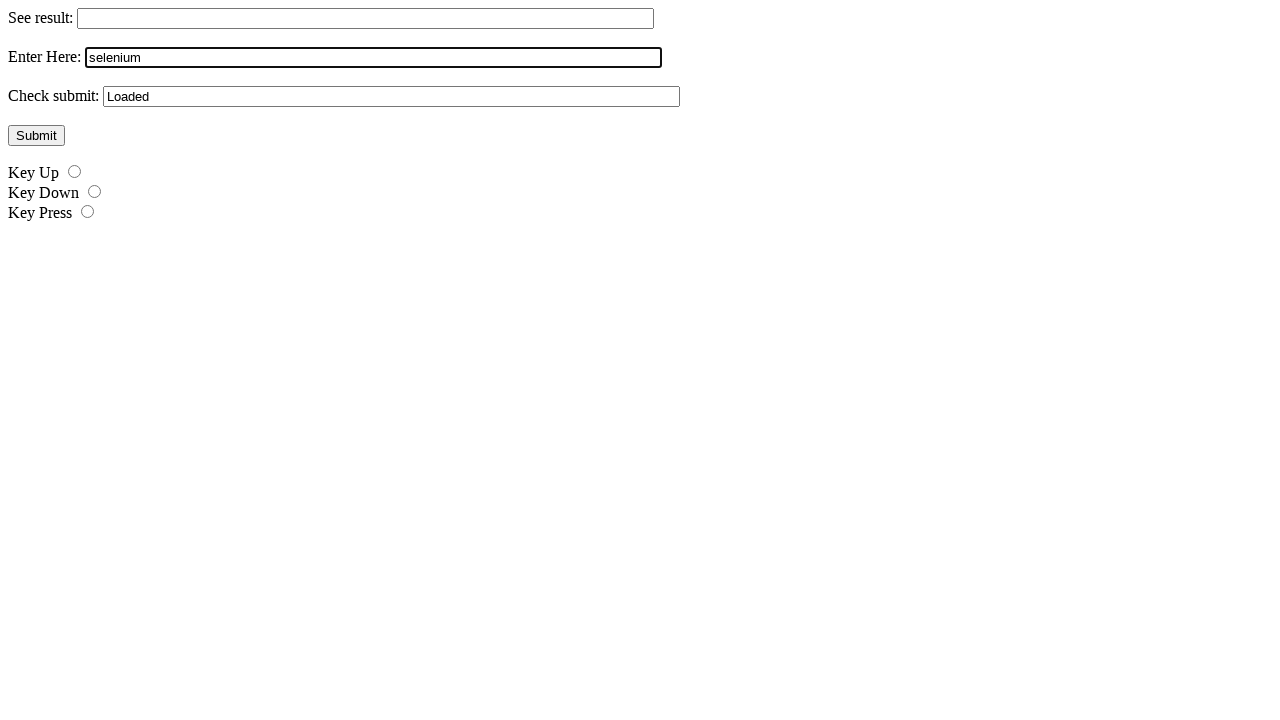